Tests JavaScript confirm dialog by filling a name, clicking confirm button, accepting first dialog, then dismissing second dialog

Starting URL: https://rahulshettyacademy.com/AutomationPractice/

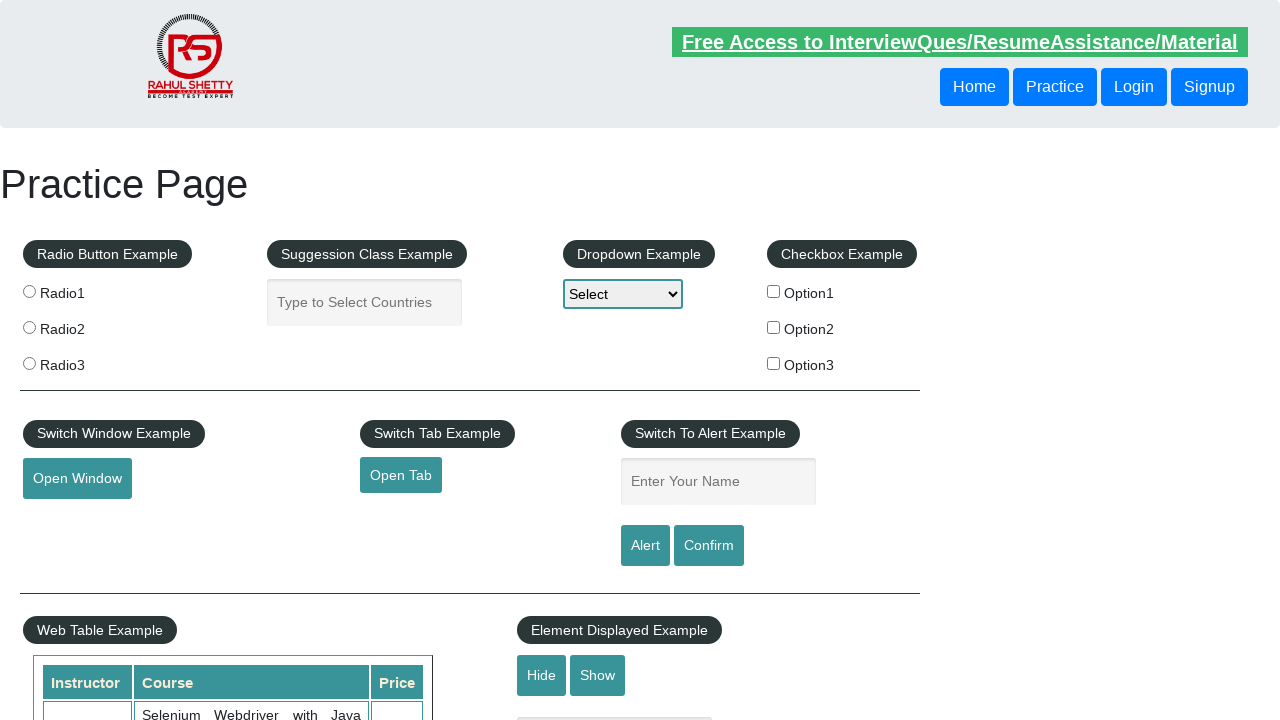

Filled name input field with 'Maria' on #name
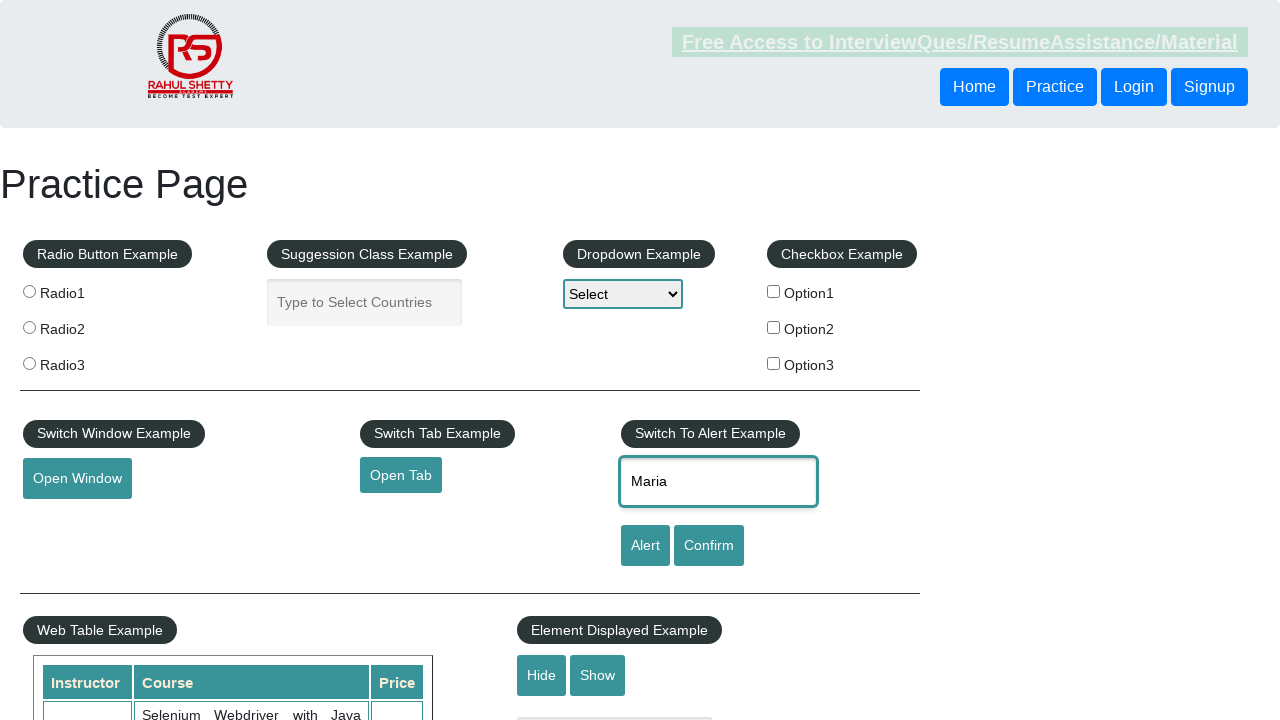

Set up dialog handler to accept first confirm dialog
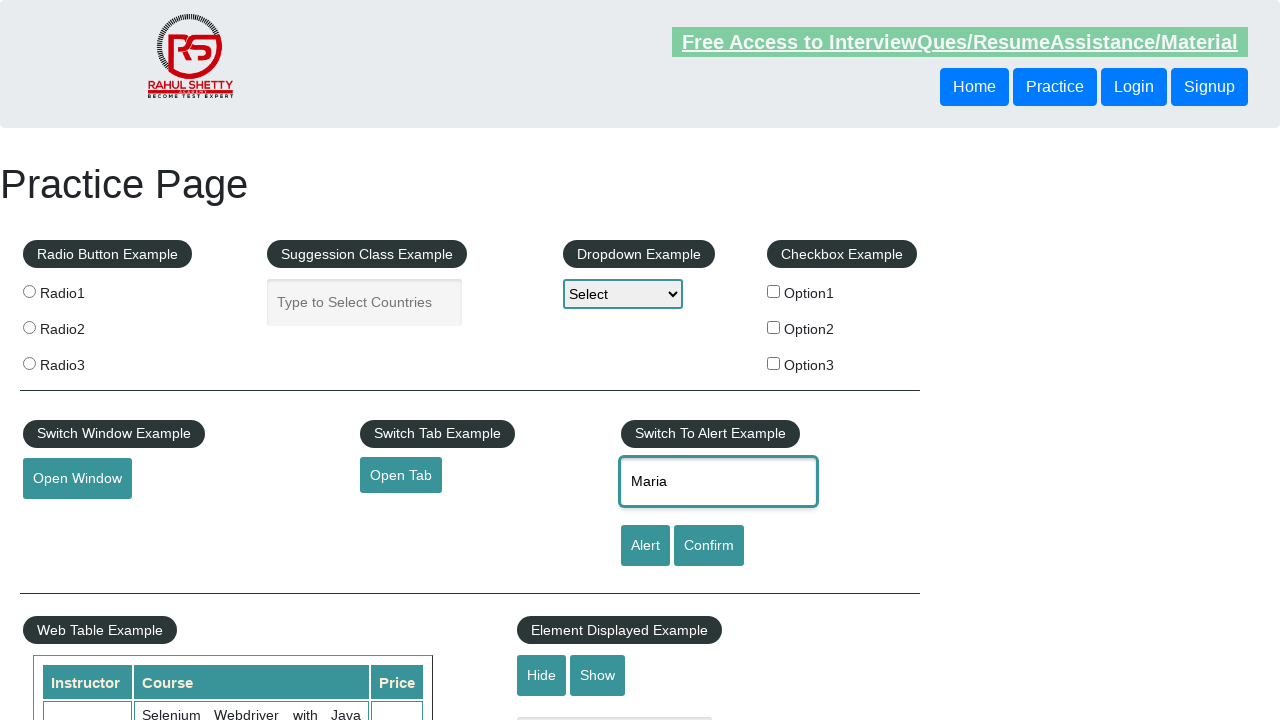

Clicked confirm button to trigger first dialog at (709, 546) on #confirmbtn
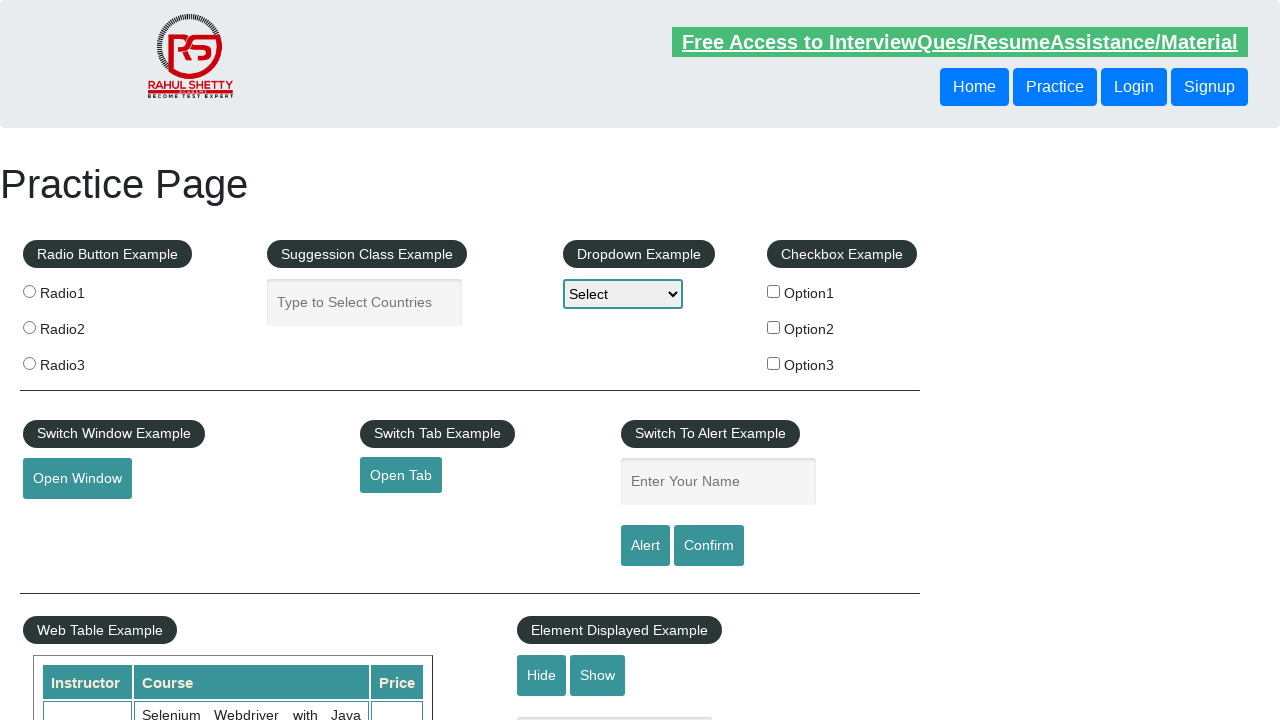

Waited 500ms for first dialog to be processed
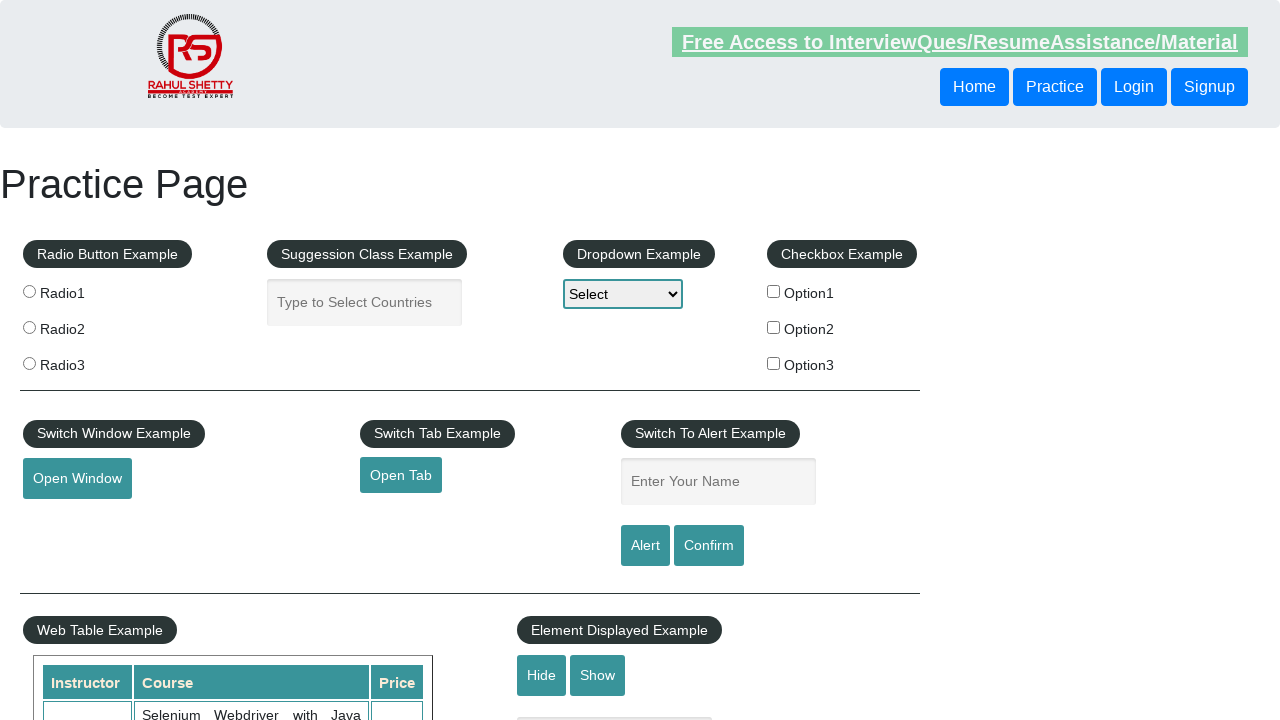

Set up dialog handler to dismiss second confirm dialog
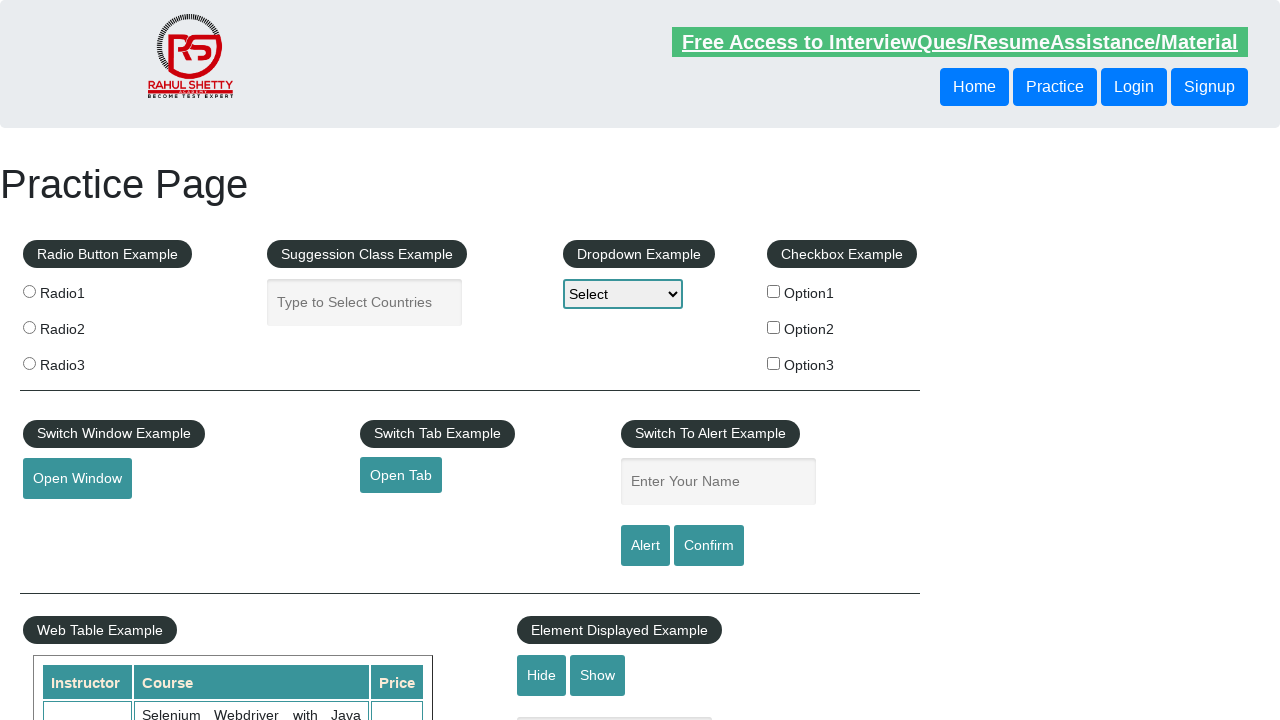

Clicked confirm button to trigger second dialog at (709, 546) on #confirmbtn
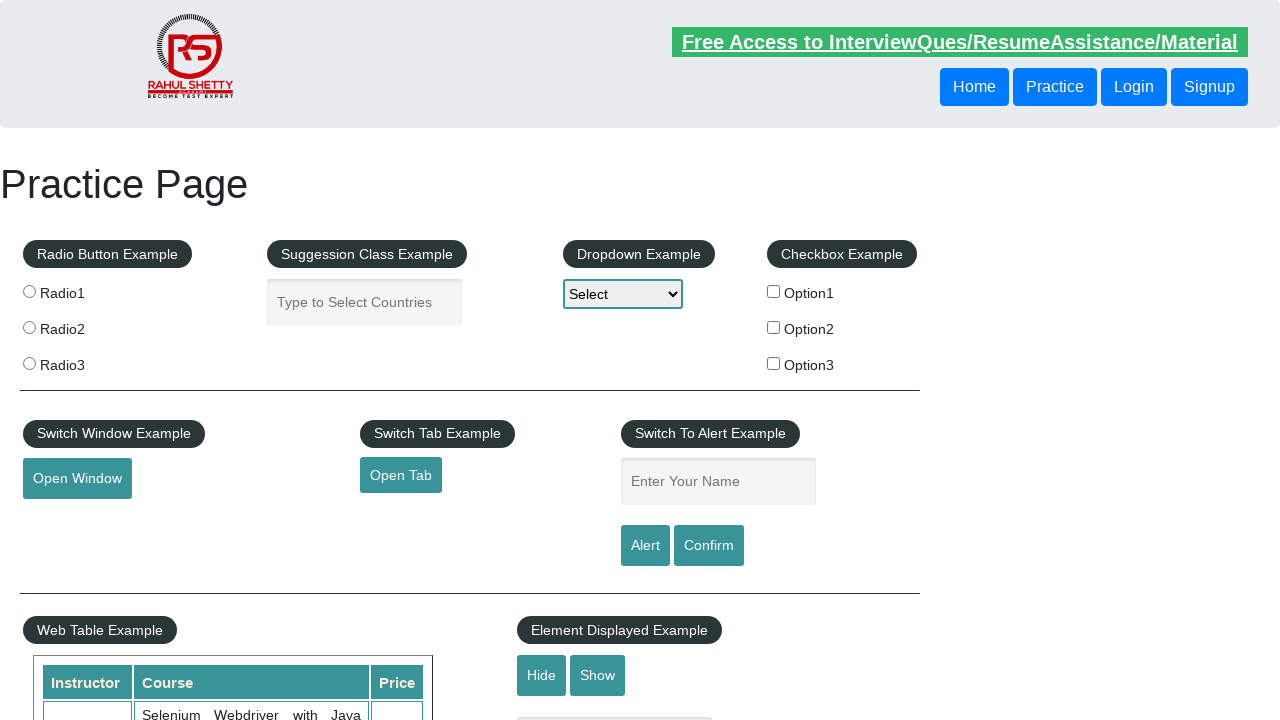

Waited 500ms for second dialog to be processed
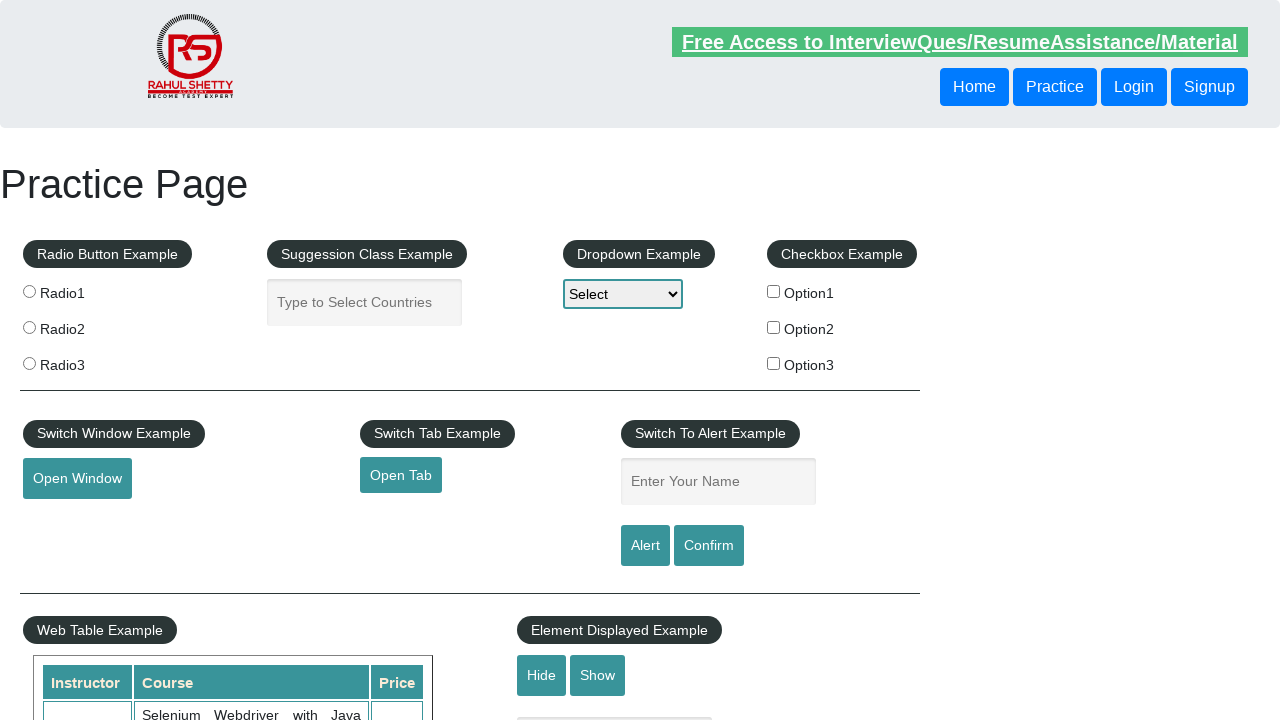

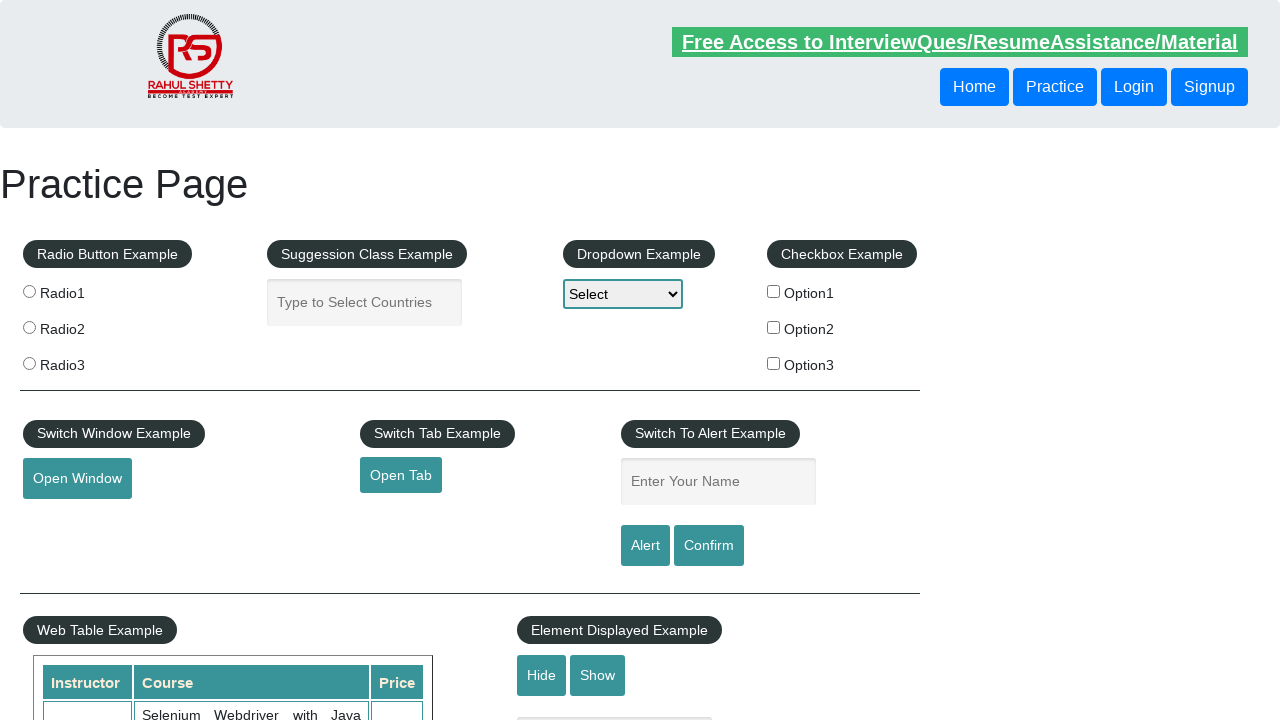